Retrieves a value from an element attribute, calculates a mathematical result, fills an answer field, selects checkboxes/radio buttons, and submits the form

Starting URL: http://suninjuly.github.io/get_attribute.html

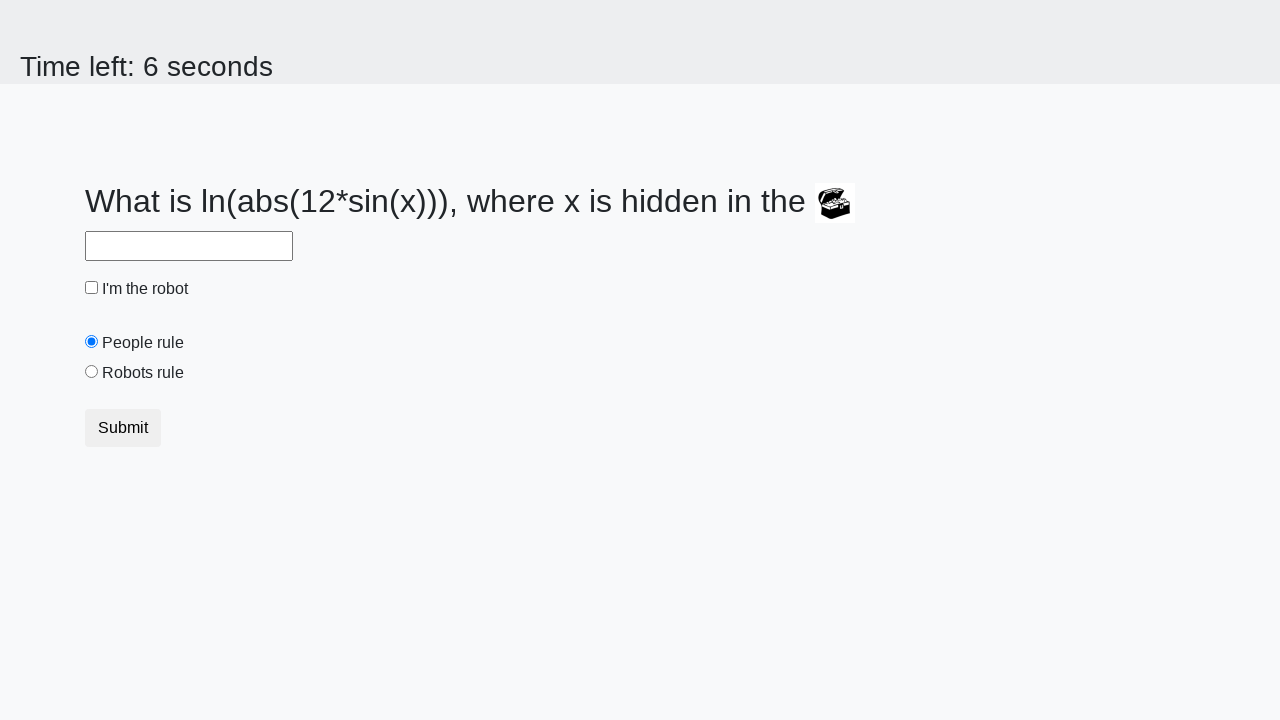

Located treasure element on the page
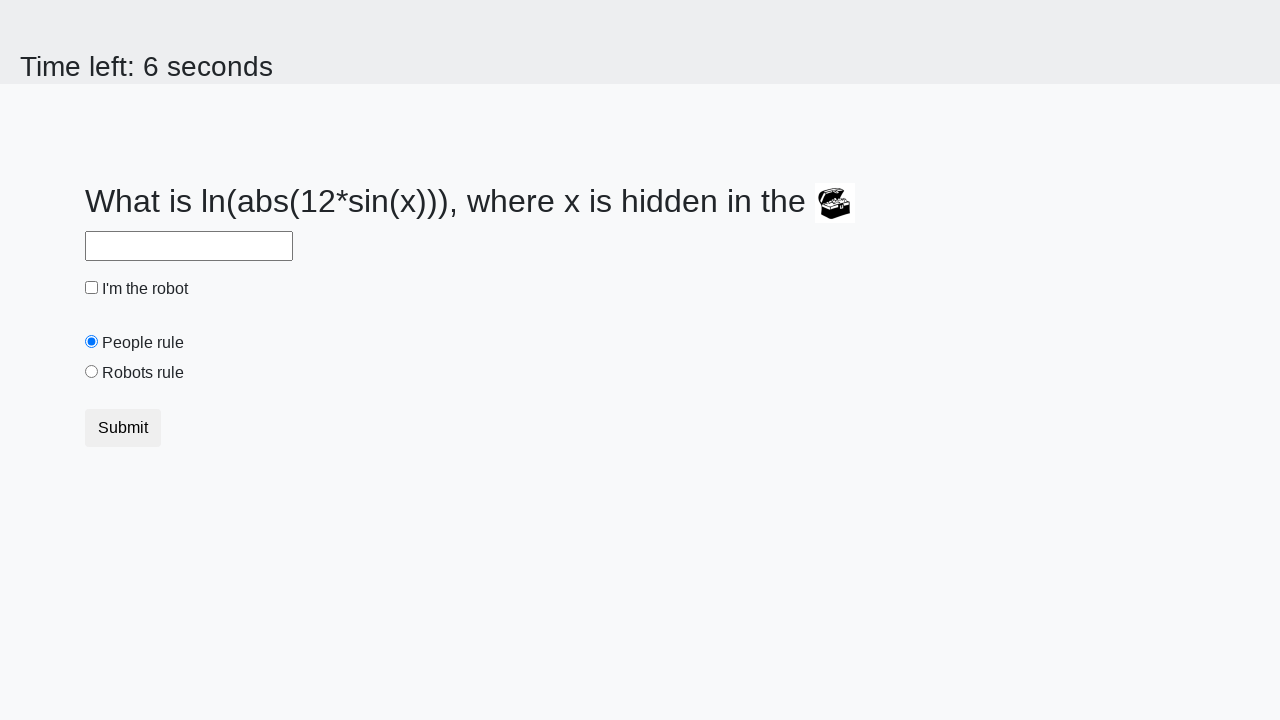

Retrieved valuex attribute from treasure element
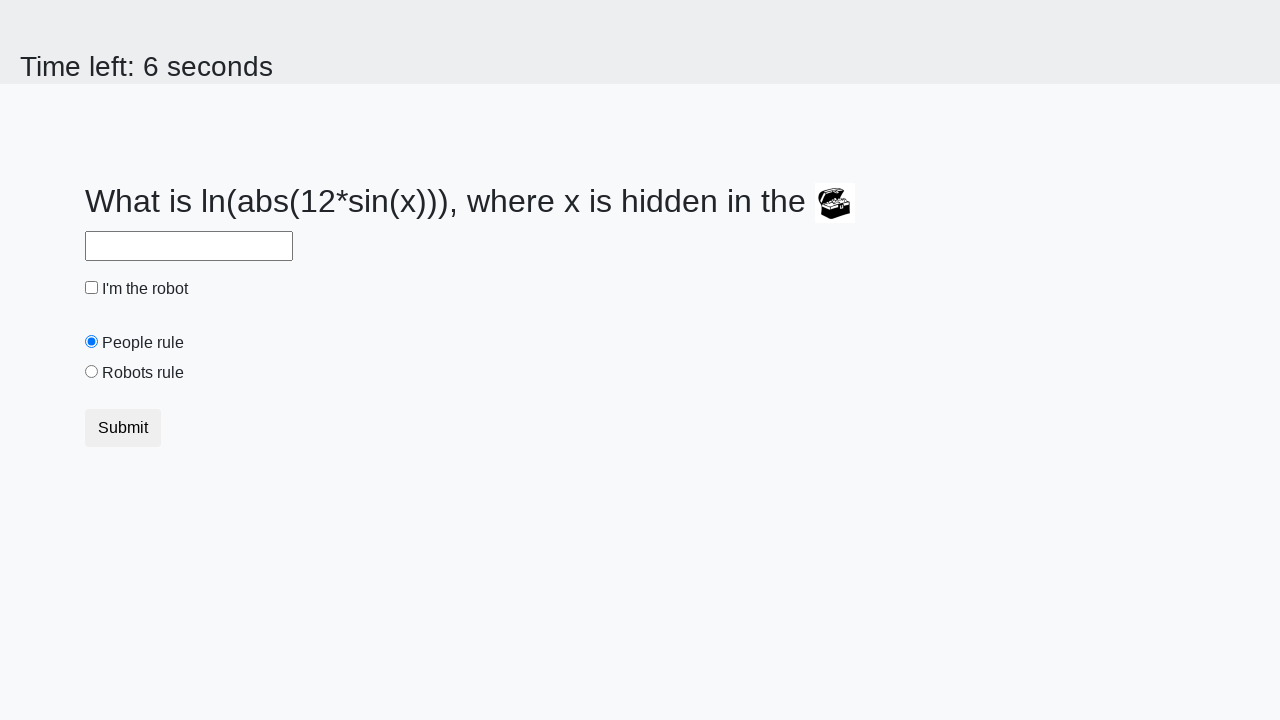

Calculated mathematical result: log(abs(12*sin(919))) = 2.4813619510985157
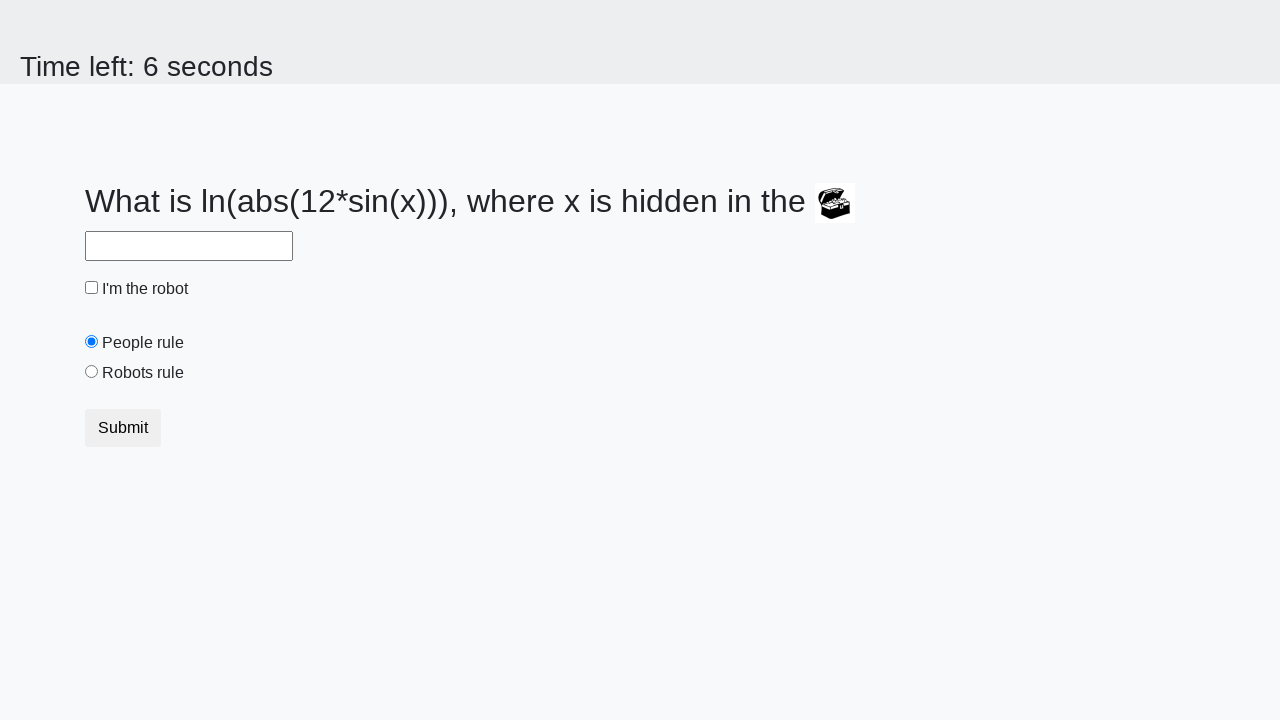

Filled answer field with calculated value: 2.4813619510985157 on #answer
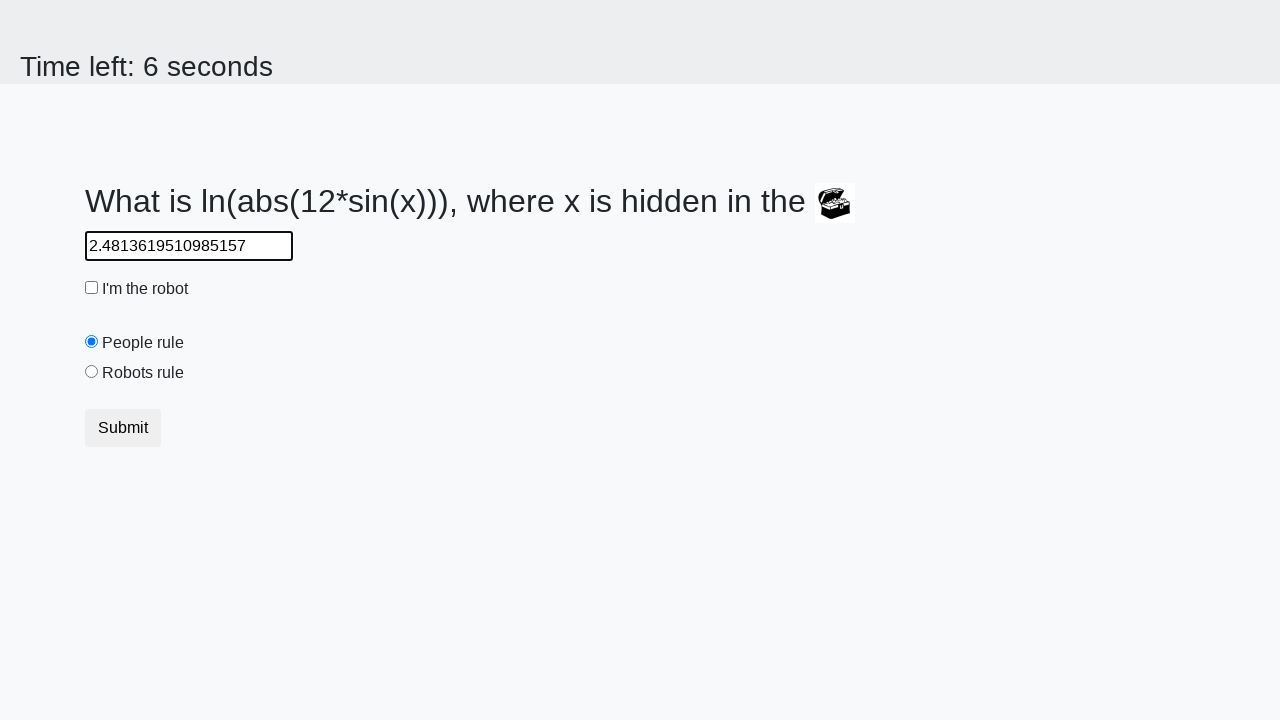

Checked the robot checkbox at (92, 288) on #robotCheckbox
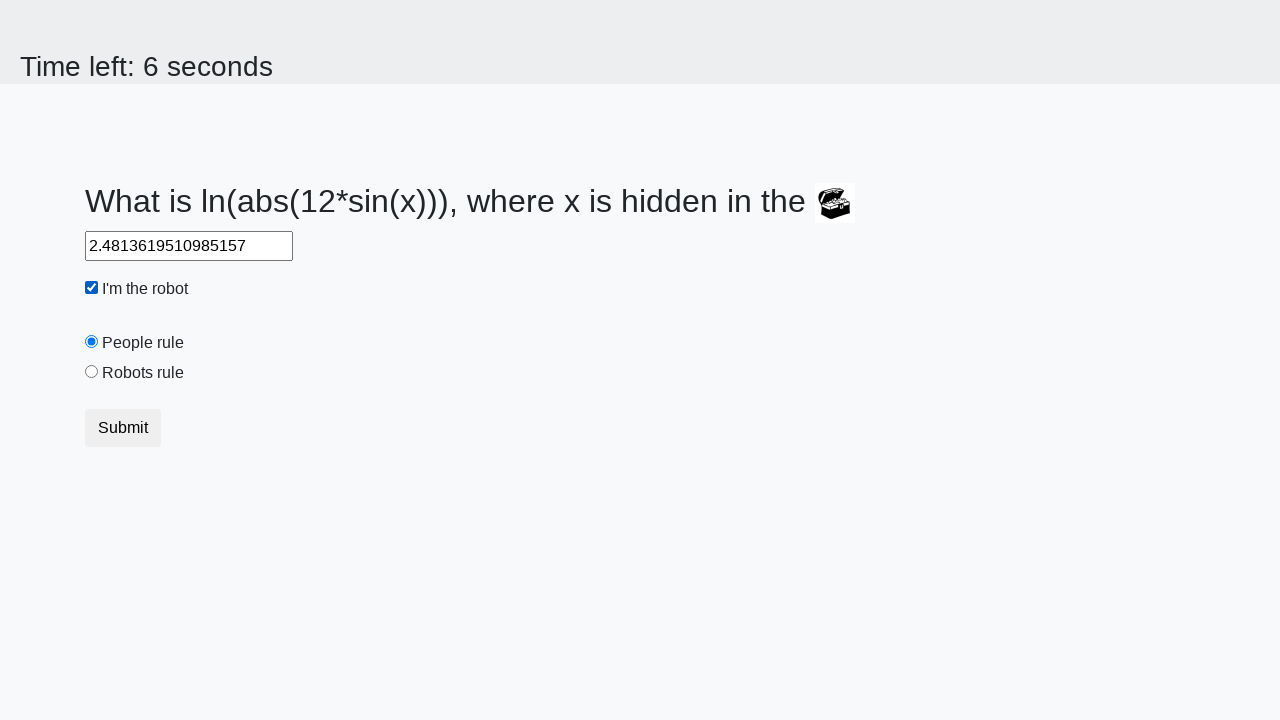

Selected the robots rule radio button at (92, 372) on #robotsRule
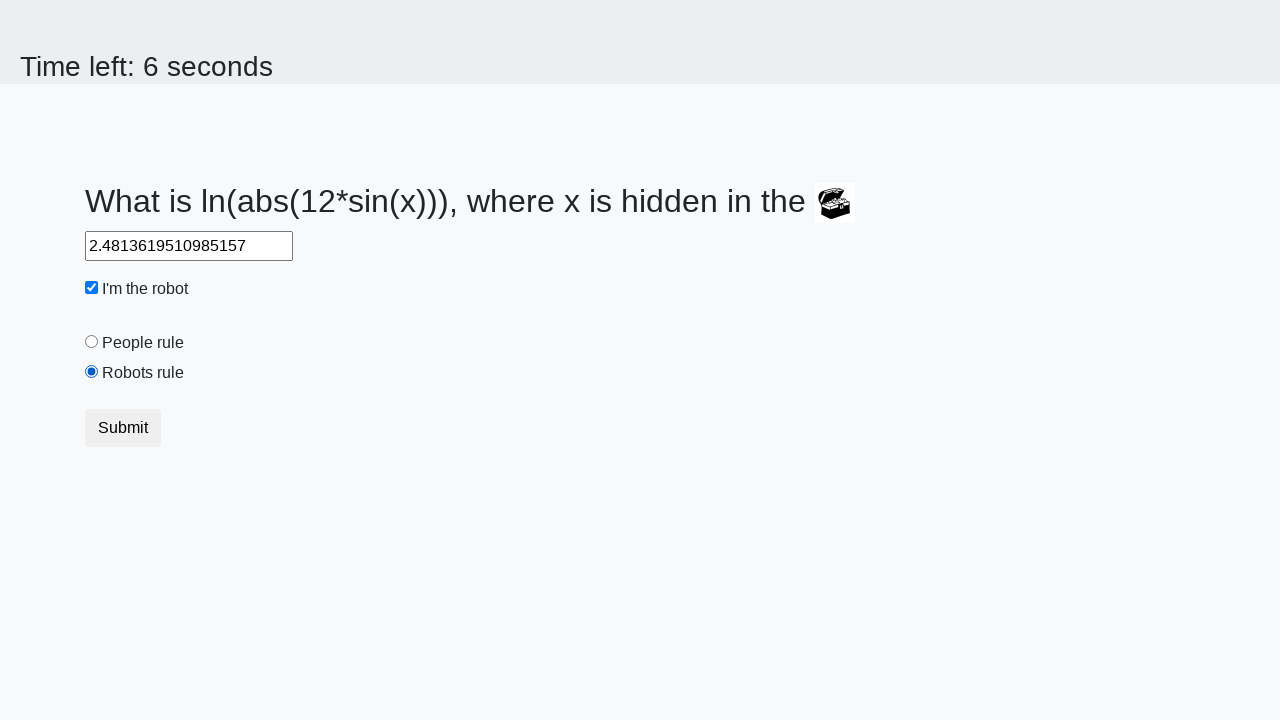

Clicked Submit button to submit the form at (123, 428) on xpath=//*[text()='Submit']
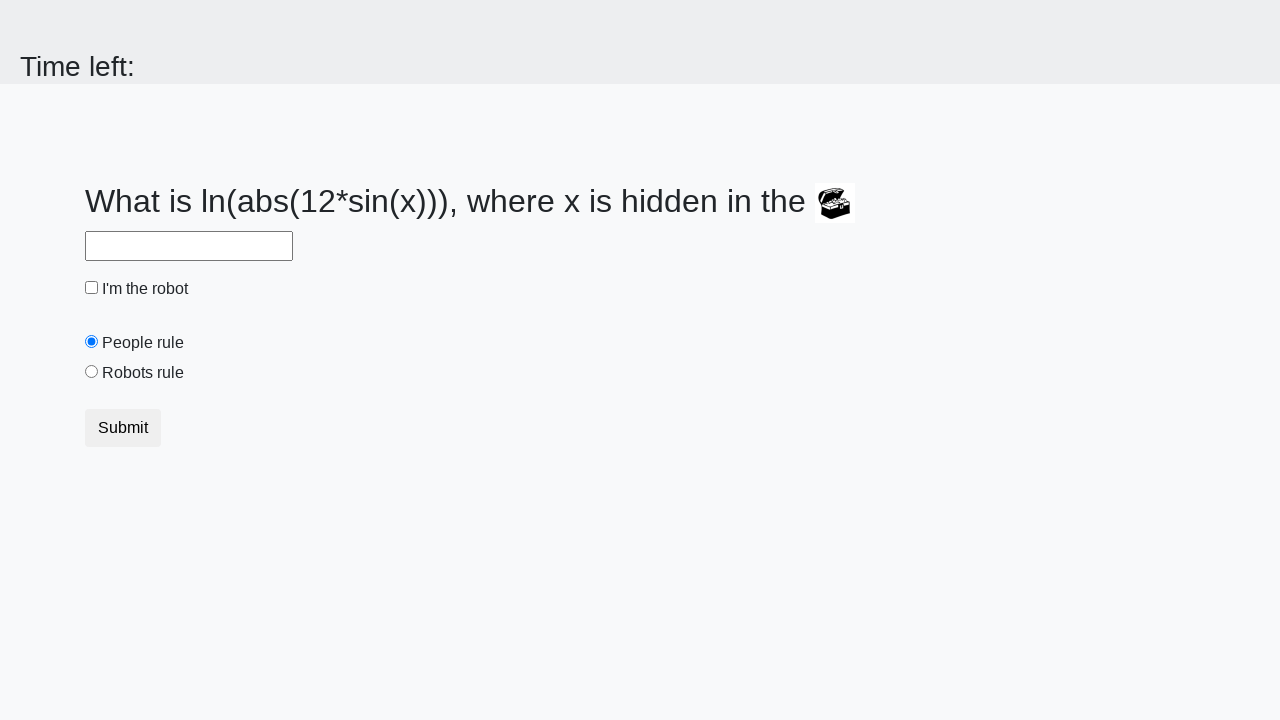

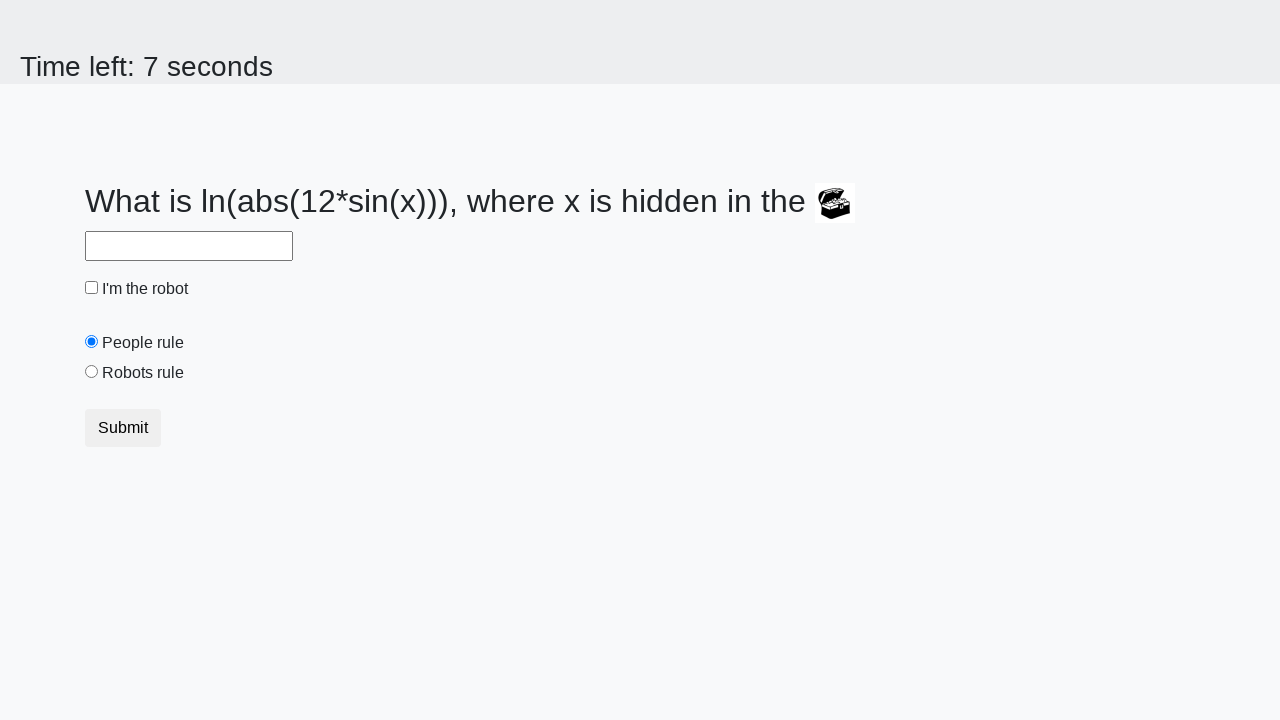